Tests drag and drop functionality by dragging an image element from one container to another and verifying it appears in the target container

Starting URL: https://seleniumbase.io/other/drag_and_drop

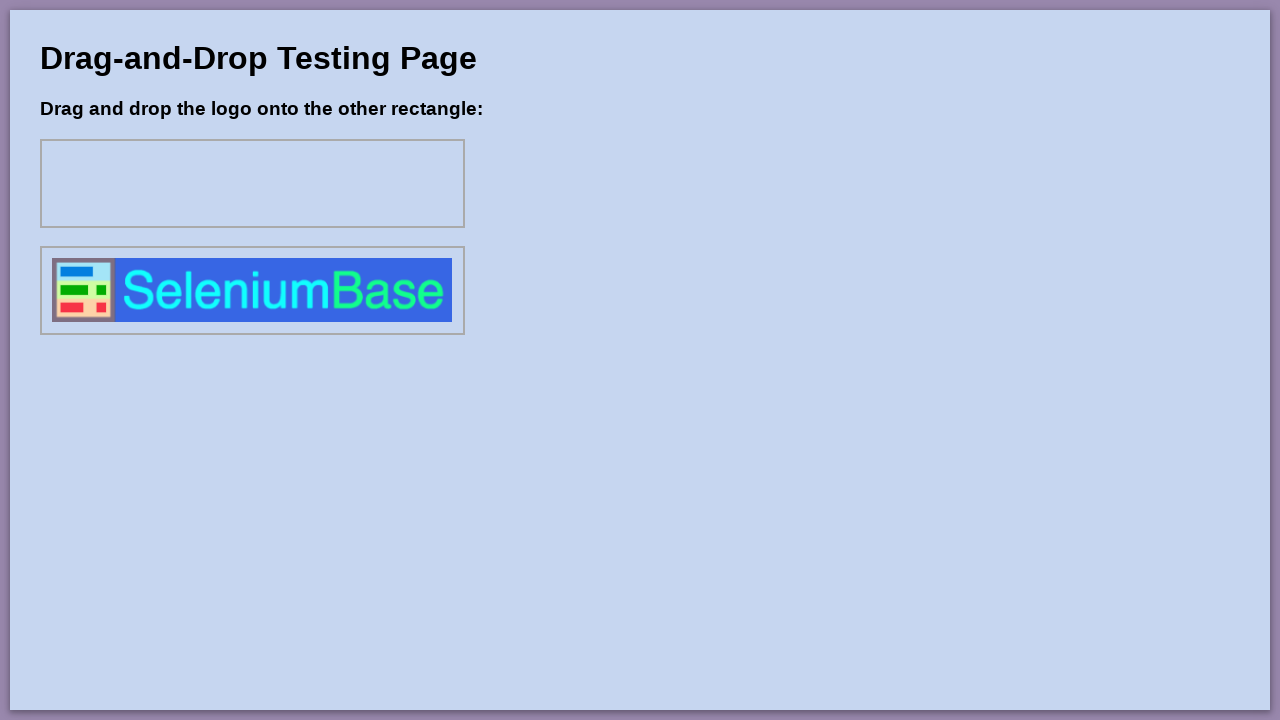

Verified that the drag1 image is not initially in div1
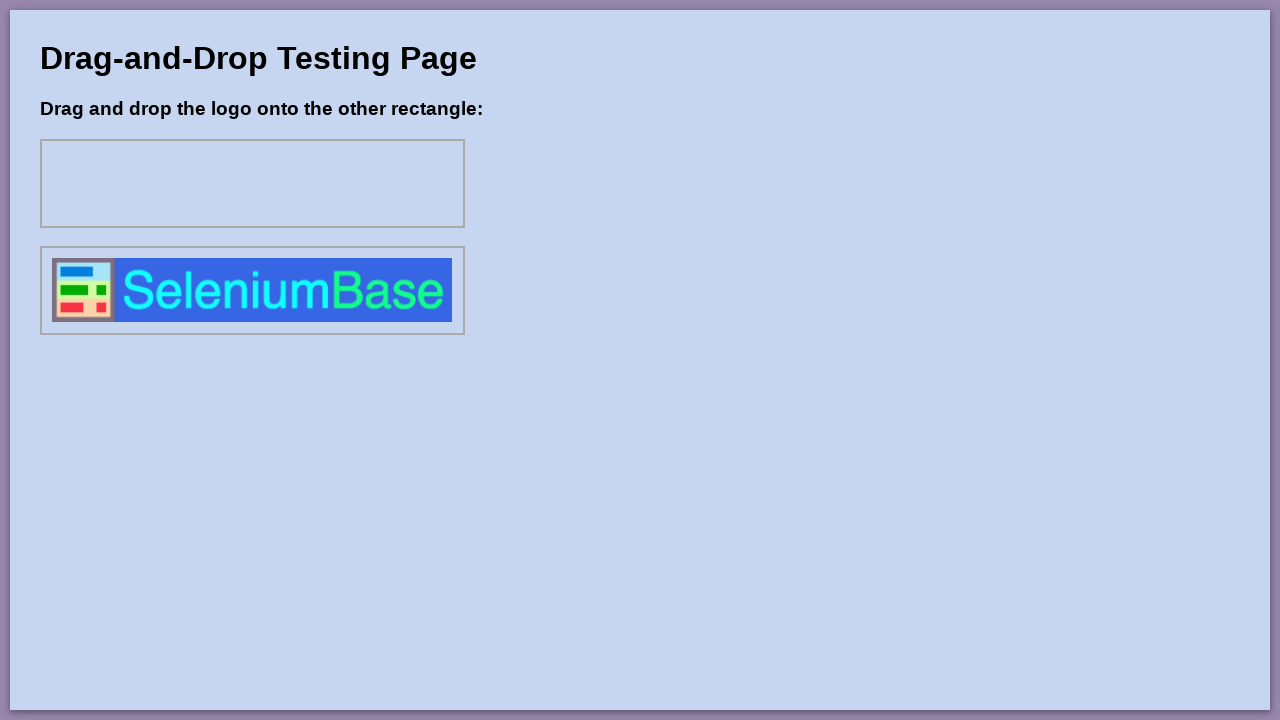

Dragged the drag1 image element to div1 container at (252, 184)
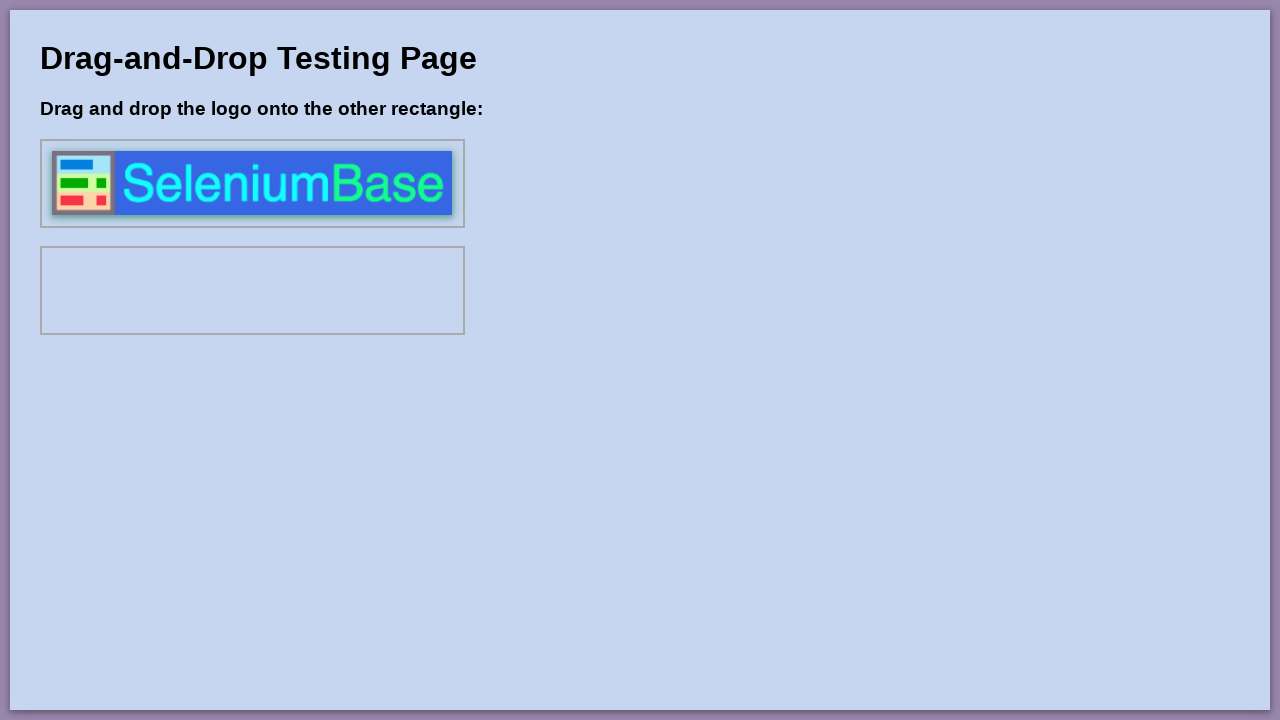

Verified that the drag1 image now appears in div1 container
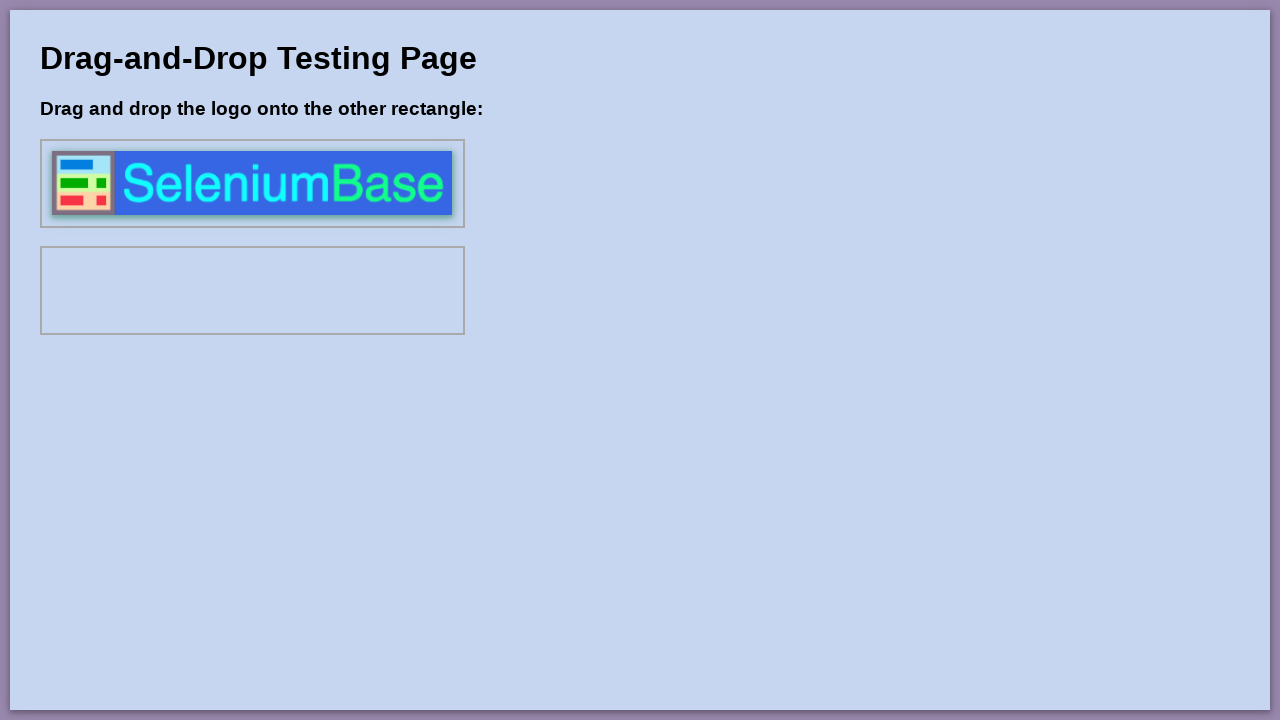

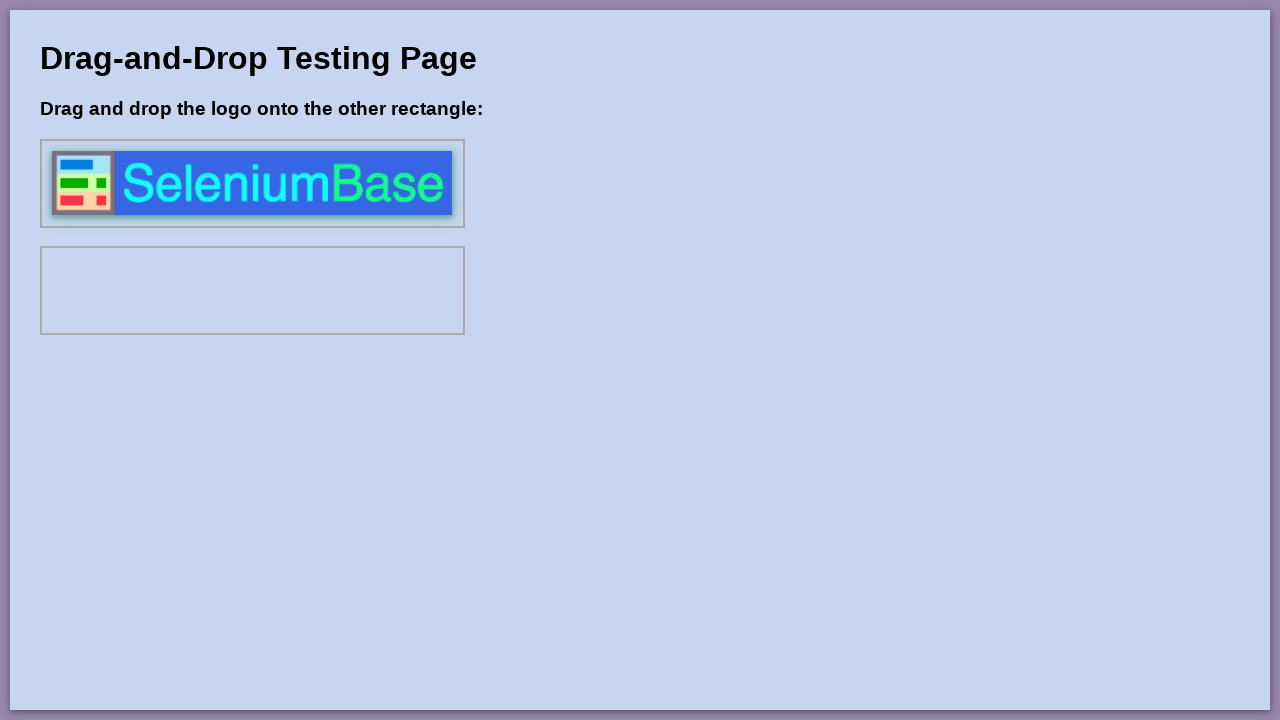